Clicks on the "Get Started" link on the Playwright website and verifies navigation to the intro page

Starting URL: https://playwright.dev/

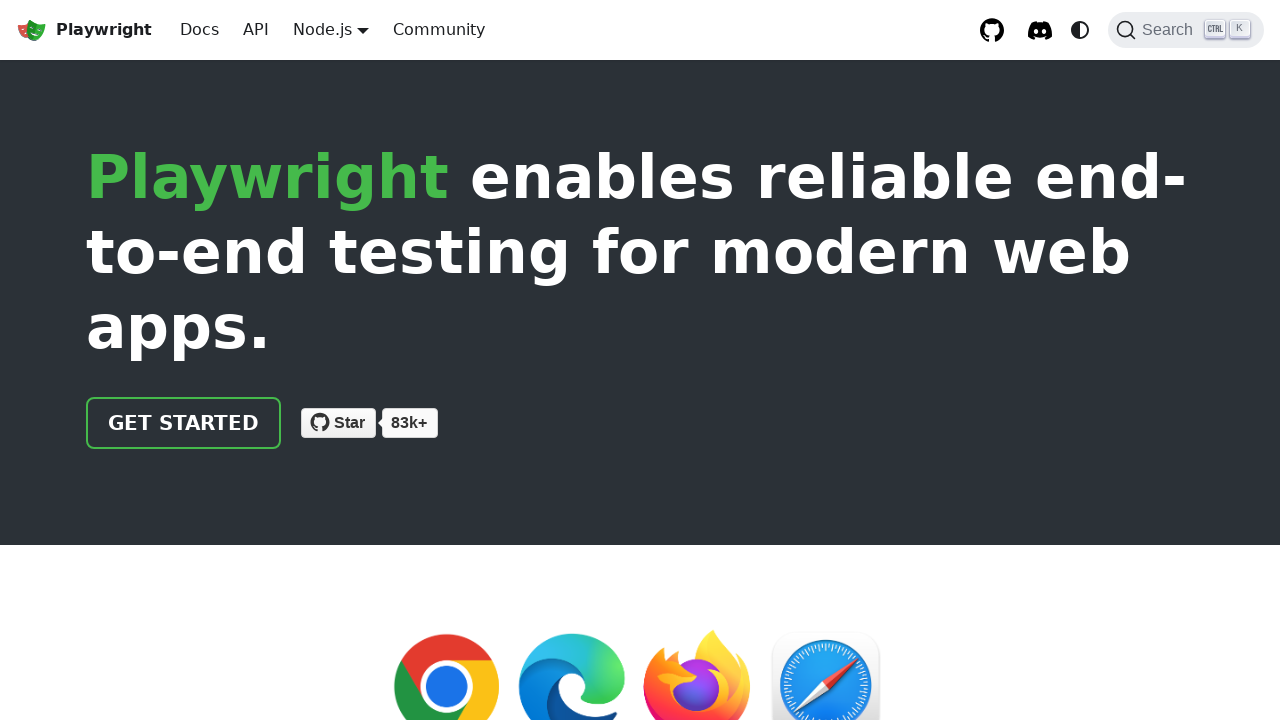

Clicked on 'Get Started' link at (184, 423) on text=Get started
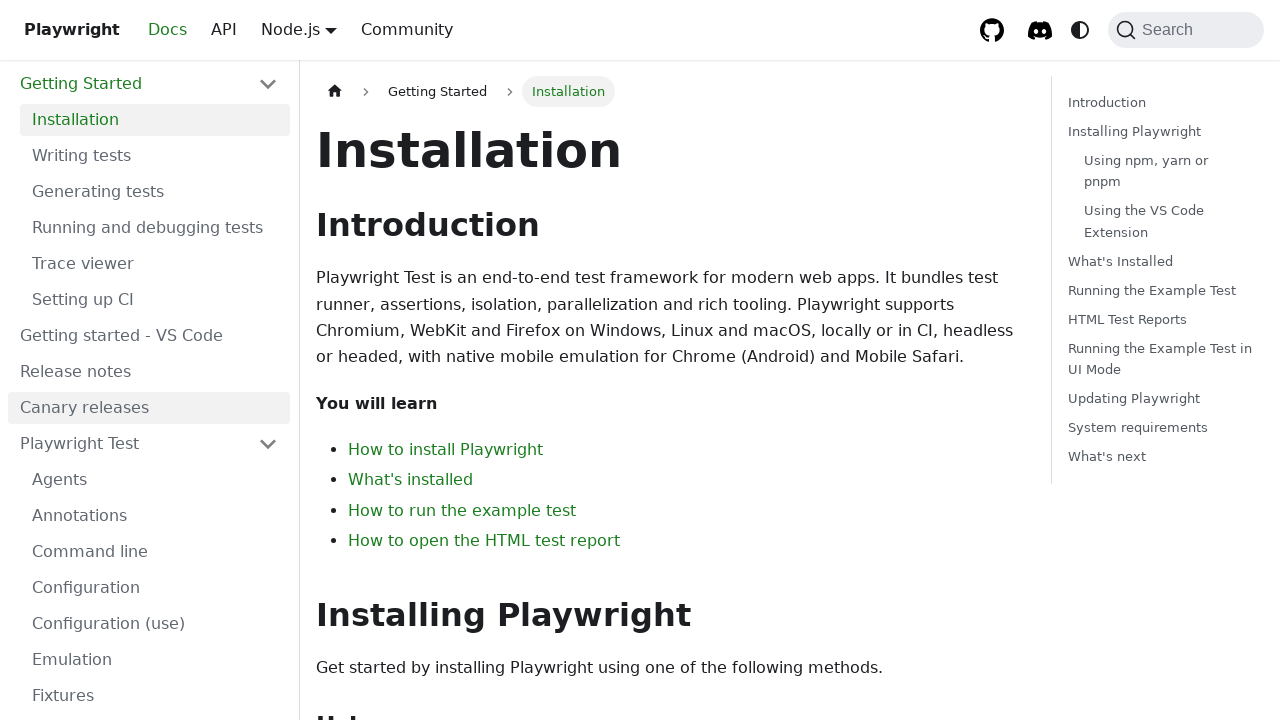

Verified navigation to intro page - URL contains 'intro'
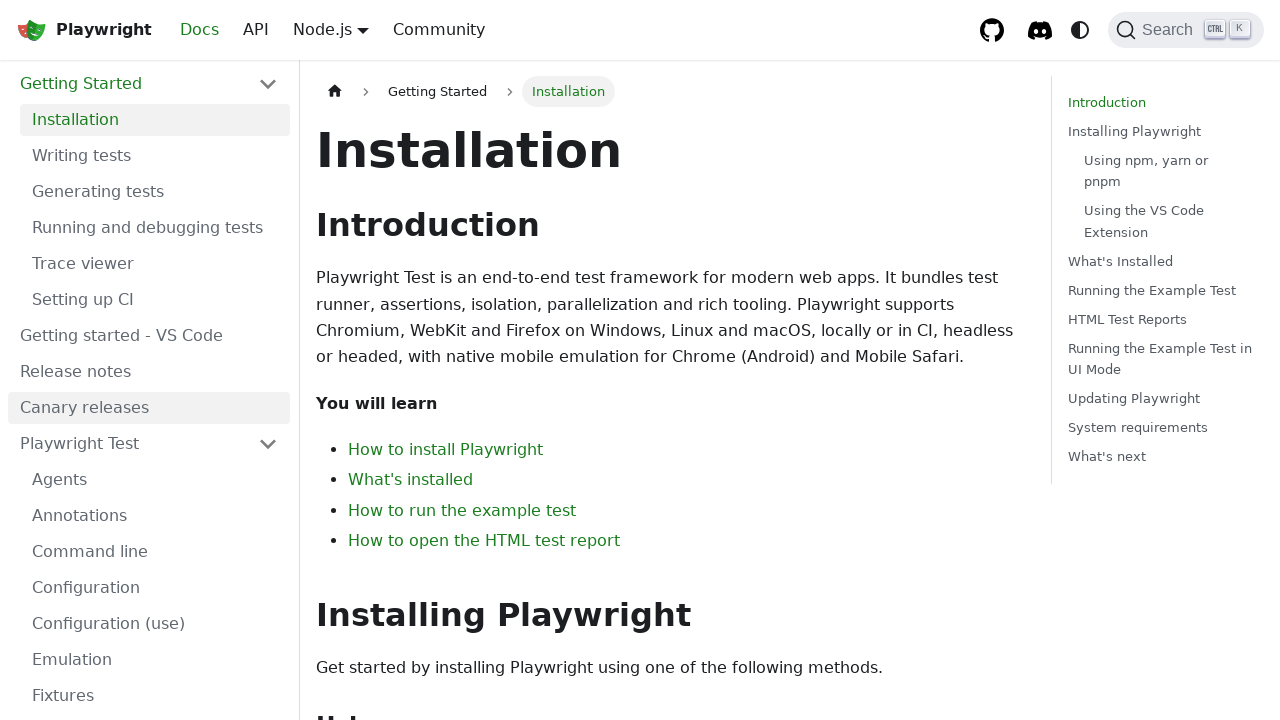

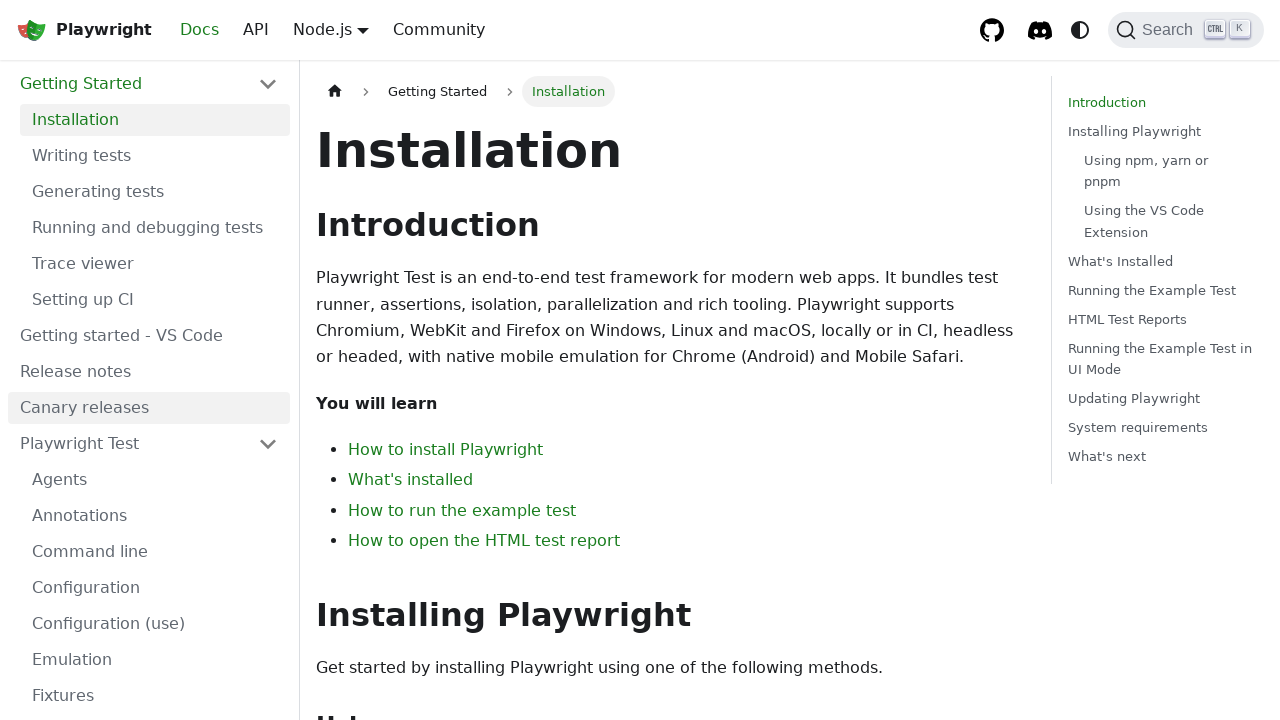